Tests DuckDuckGo search functionality by entering a search term and clicking the search button.

Starting URL: https://duckduckgo.com/

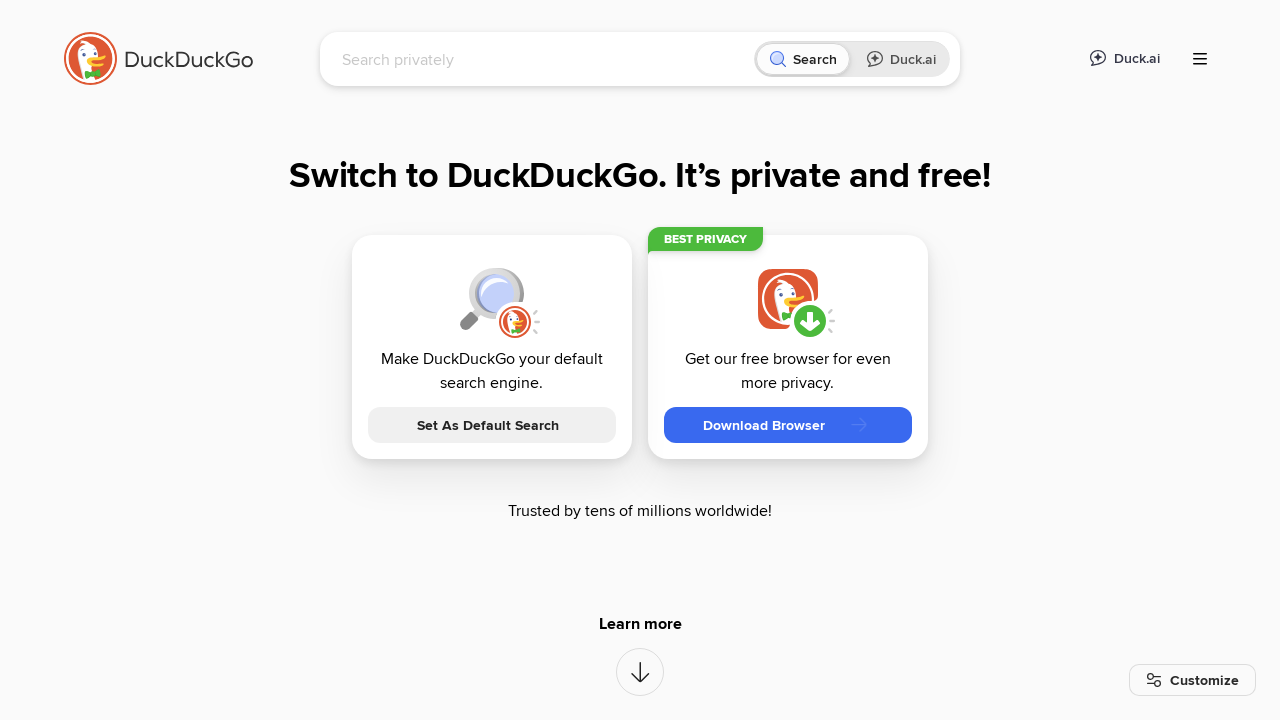

Filled search input with 'Selenium' on #searchbox_input
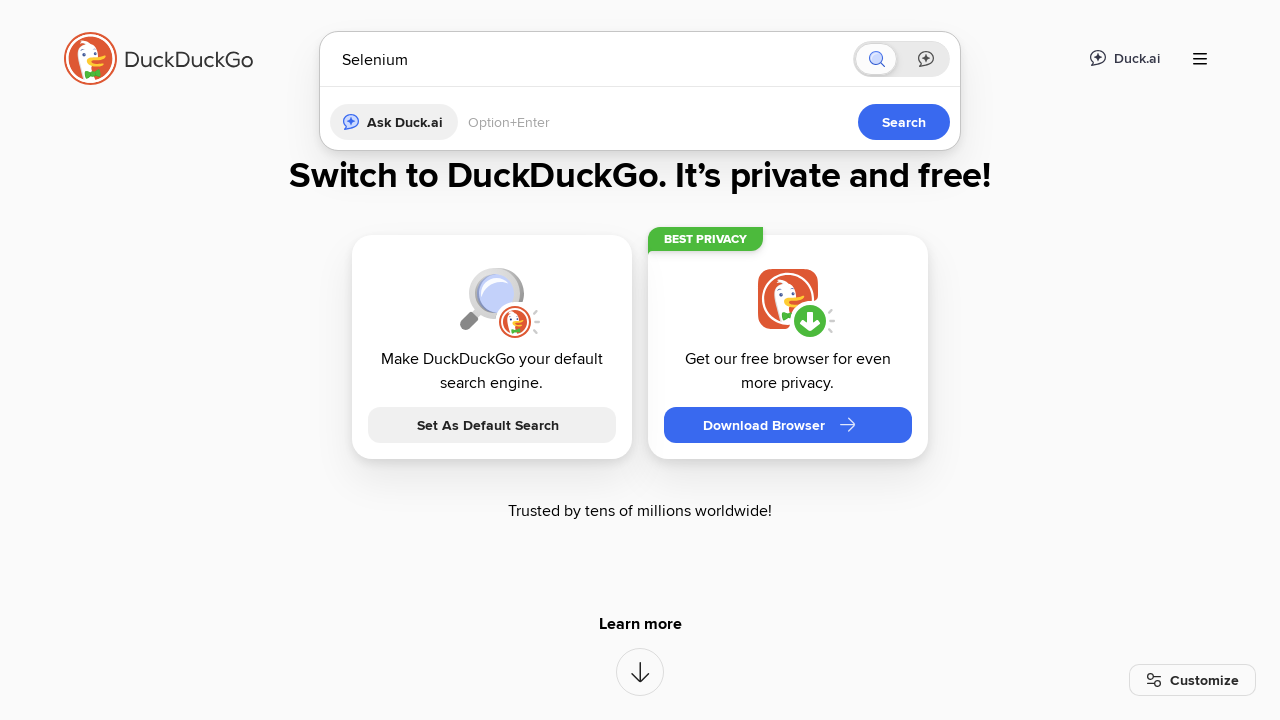

Clicked search button at (881, 59) on button[aria-label='Search']
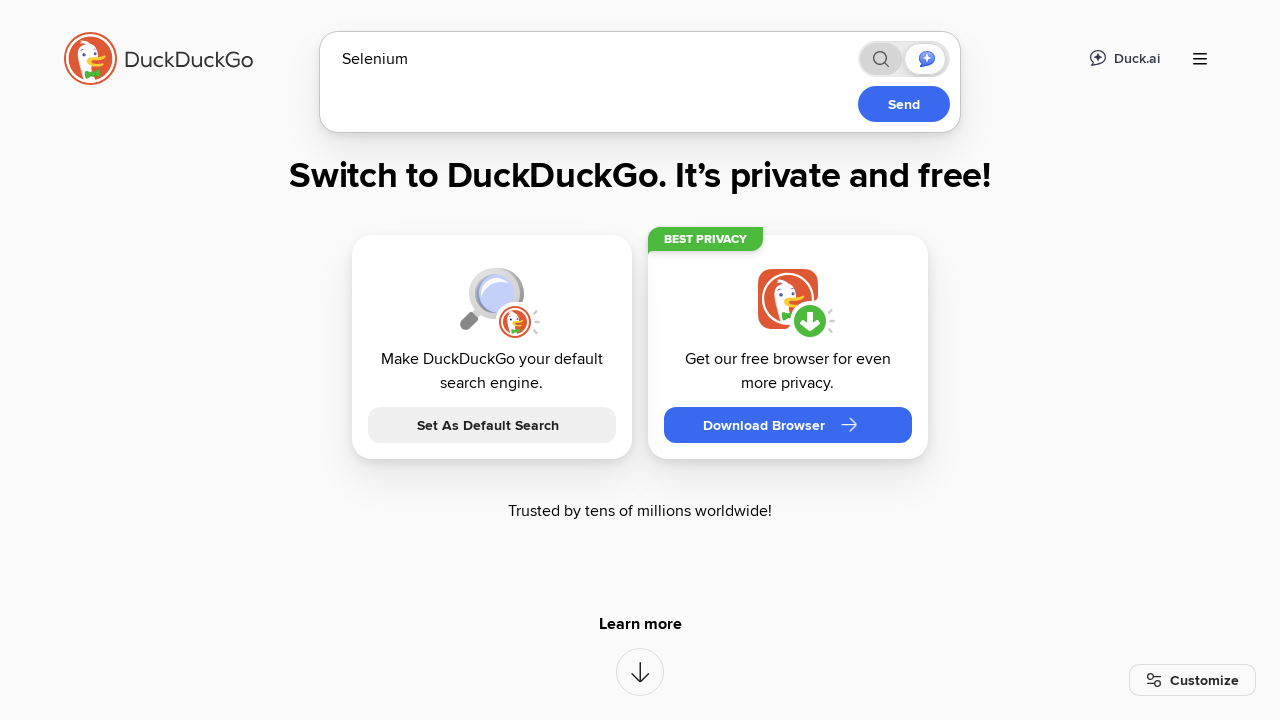

Waited for search results to load (networkidle)
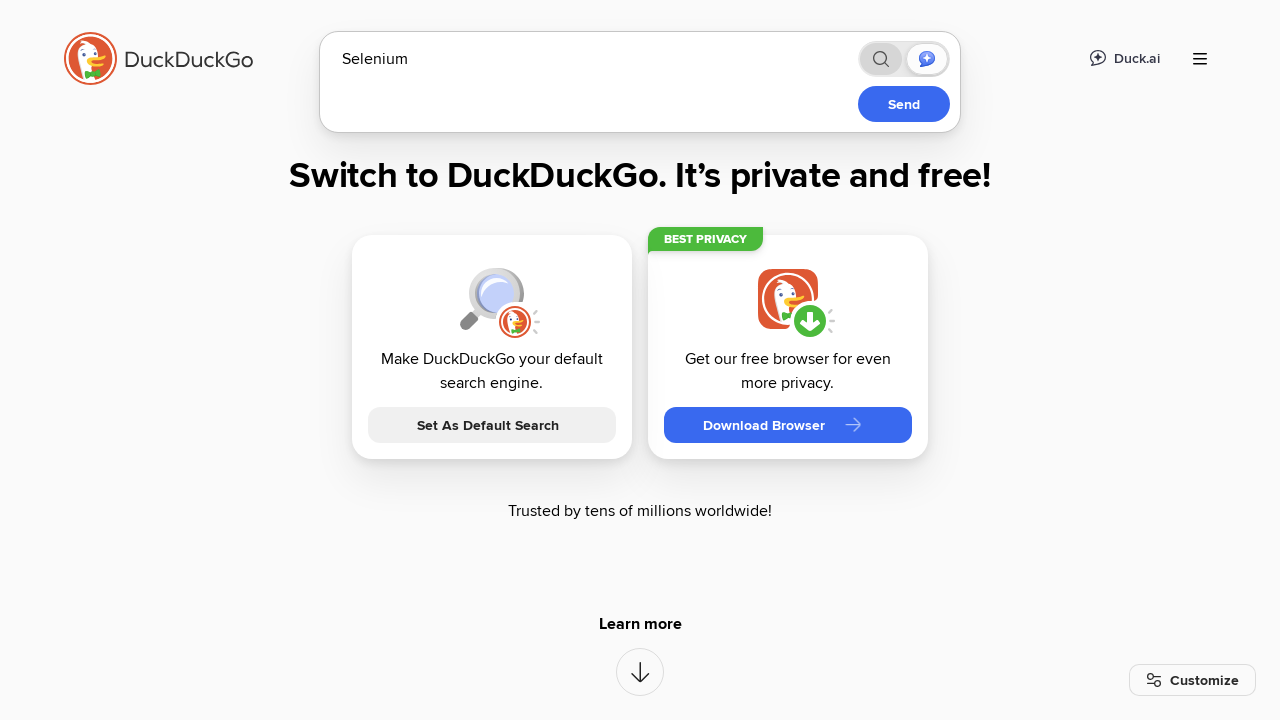

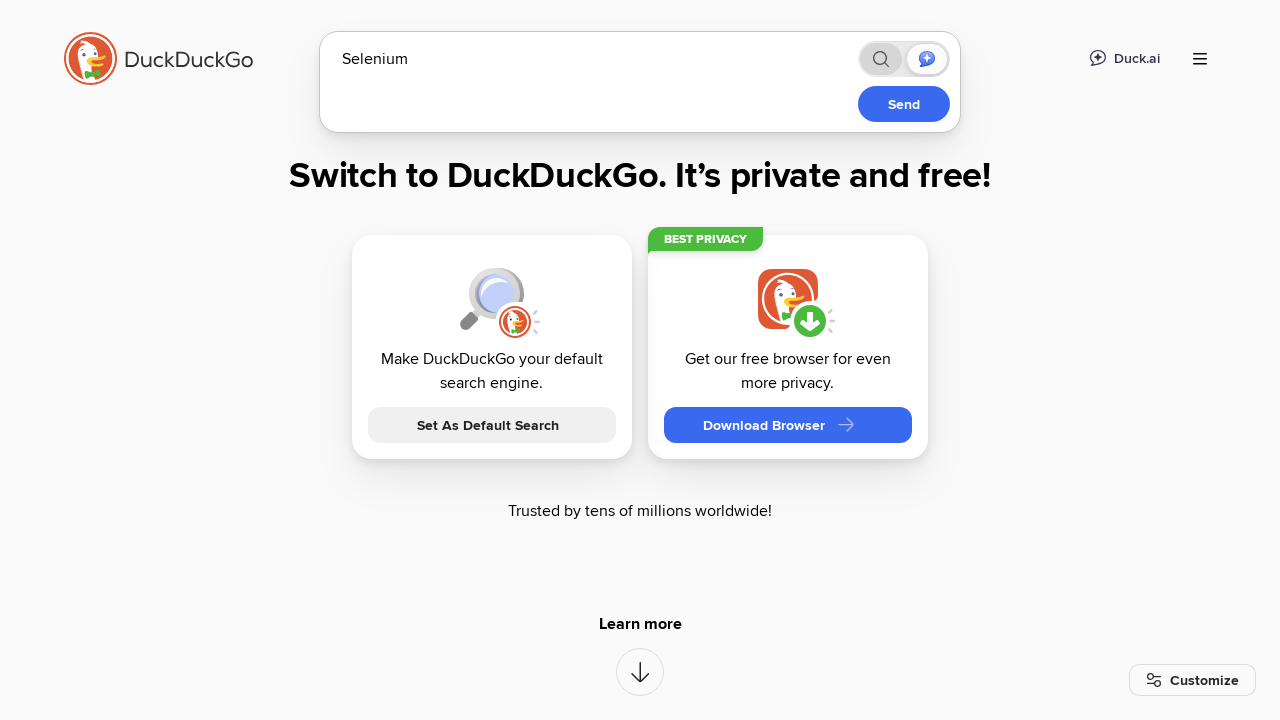